Tests JavaScript prompt alert handling by clicking to open a prompt box, entering text into the alert, and accepting it

Starting URL: http://demo.automationtesting.in/Alerts.html

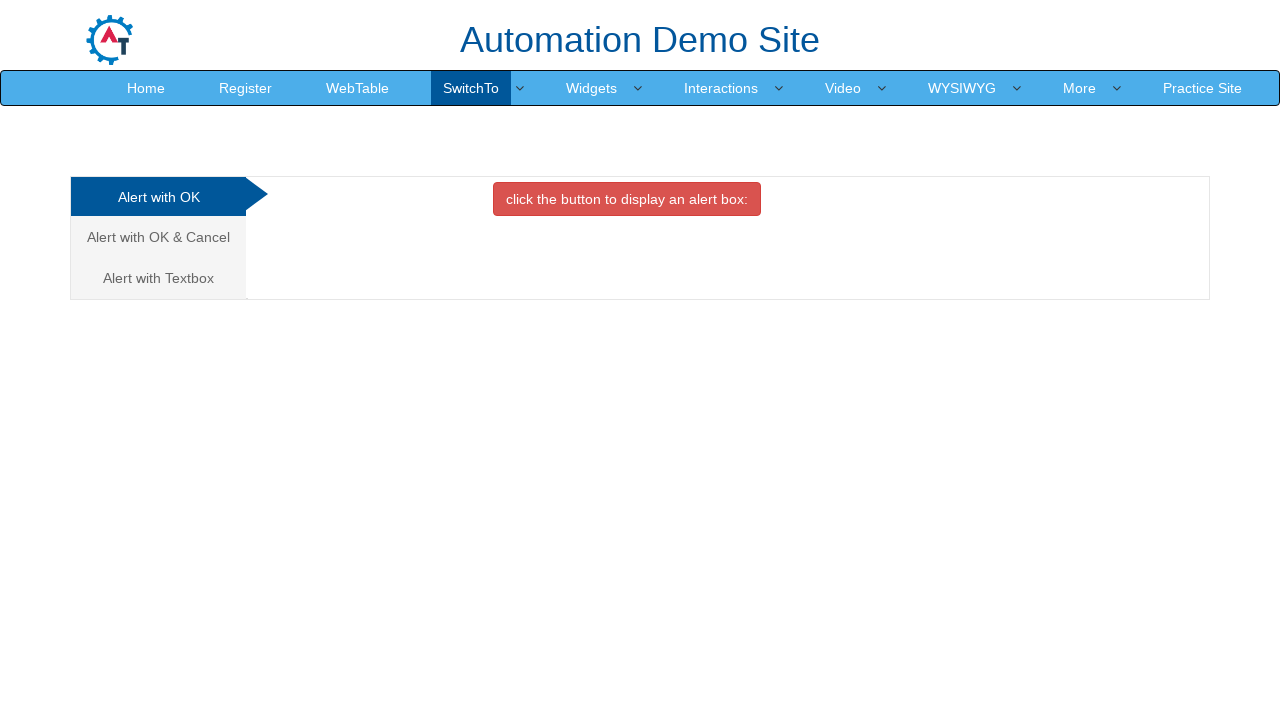

Set viewport size to 1920x1080
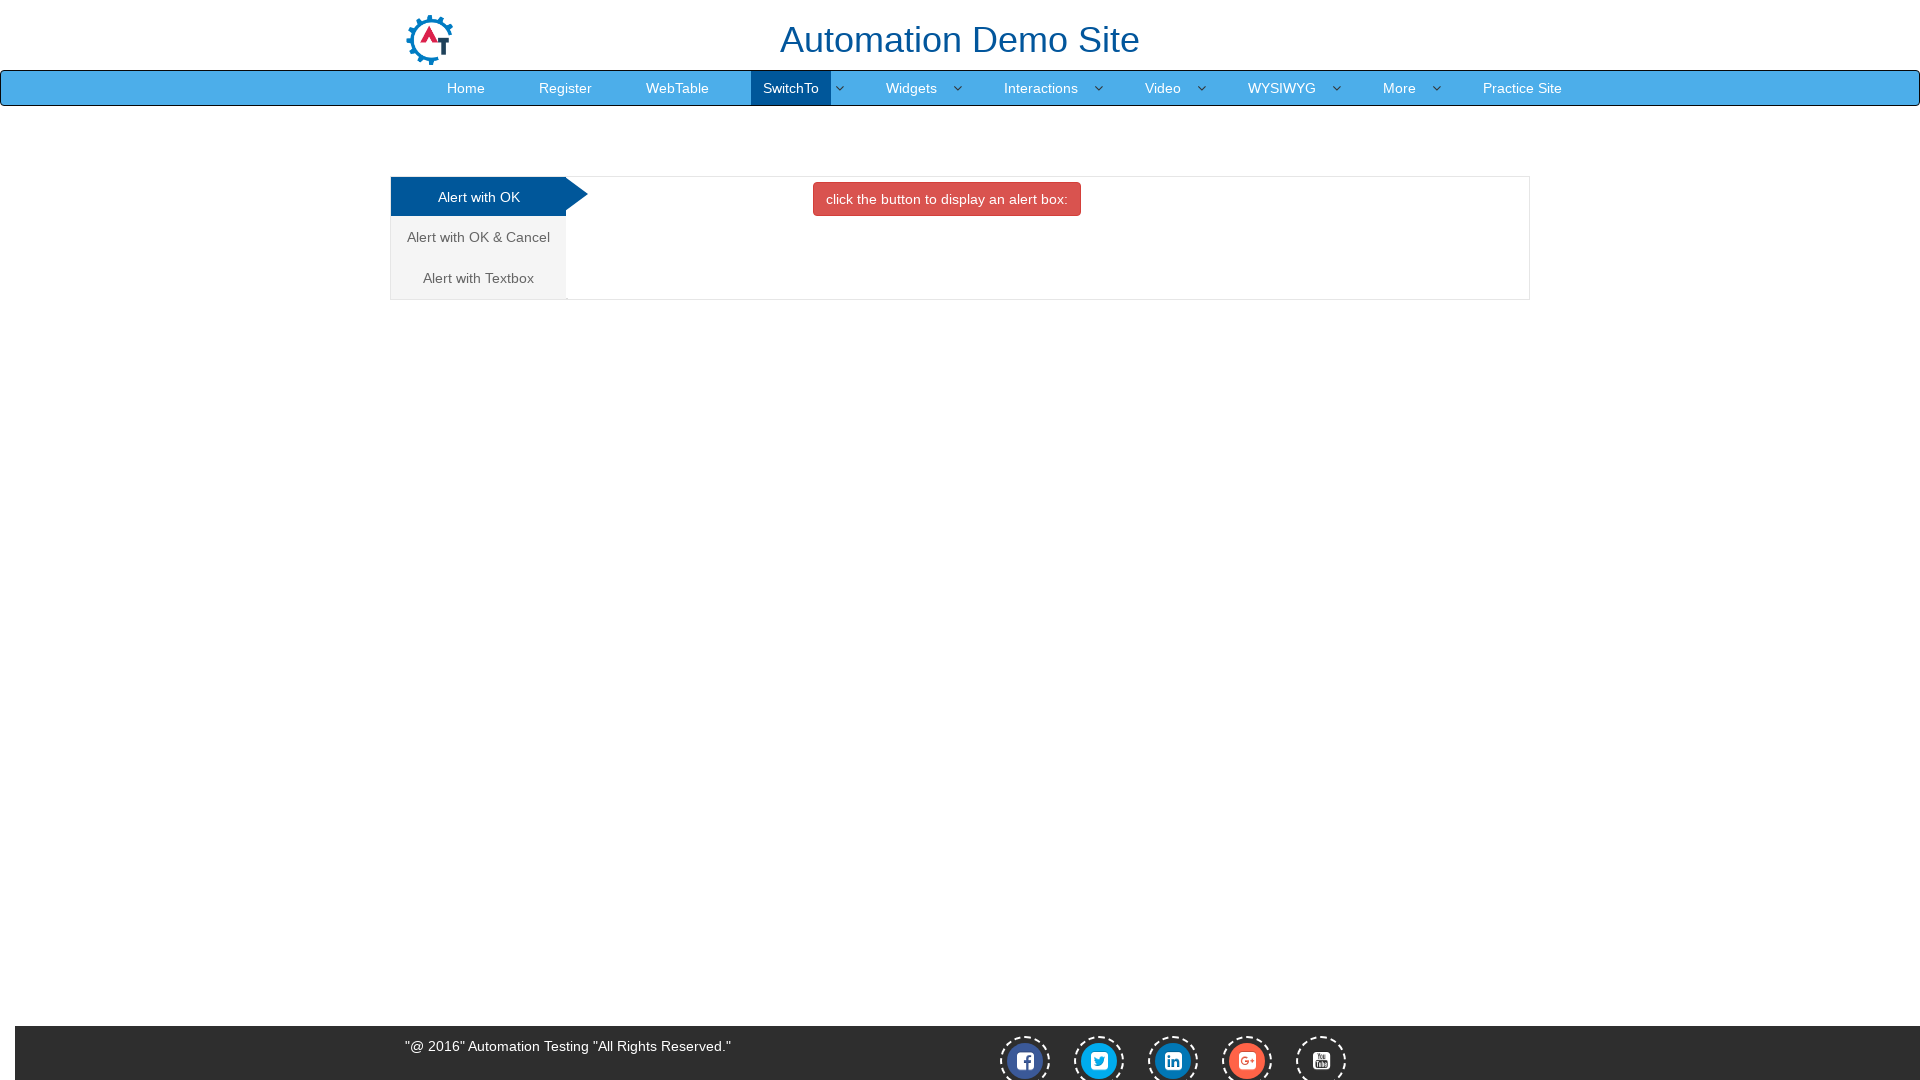

Clicked on 'Alert with textbox' tab link at (478, 278) on a[href='#Textbox']
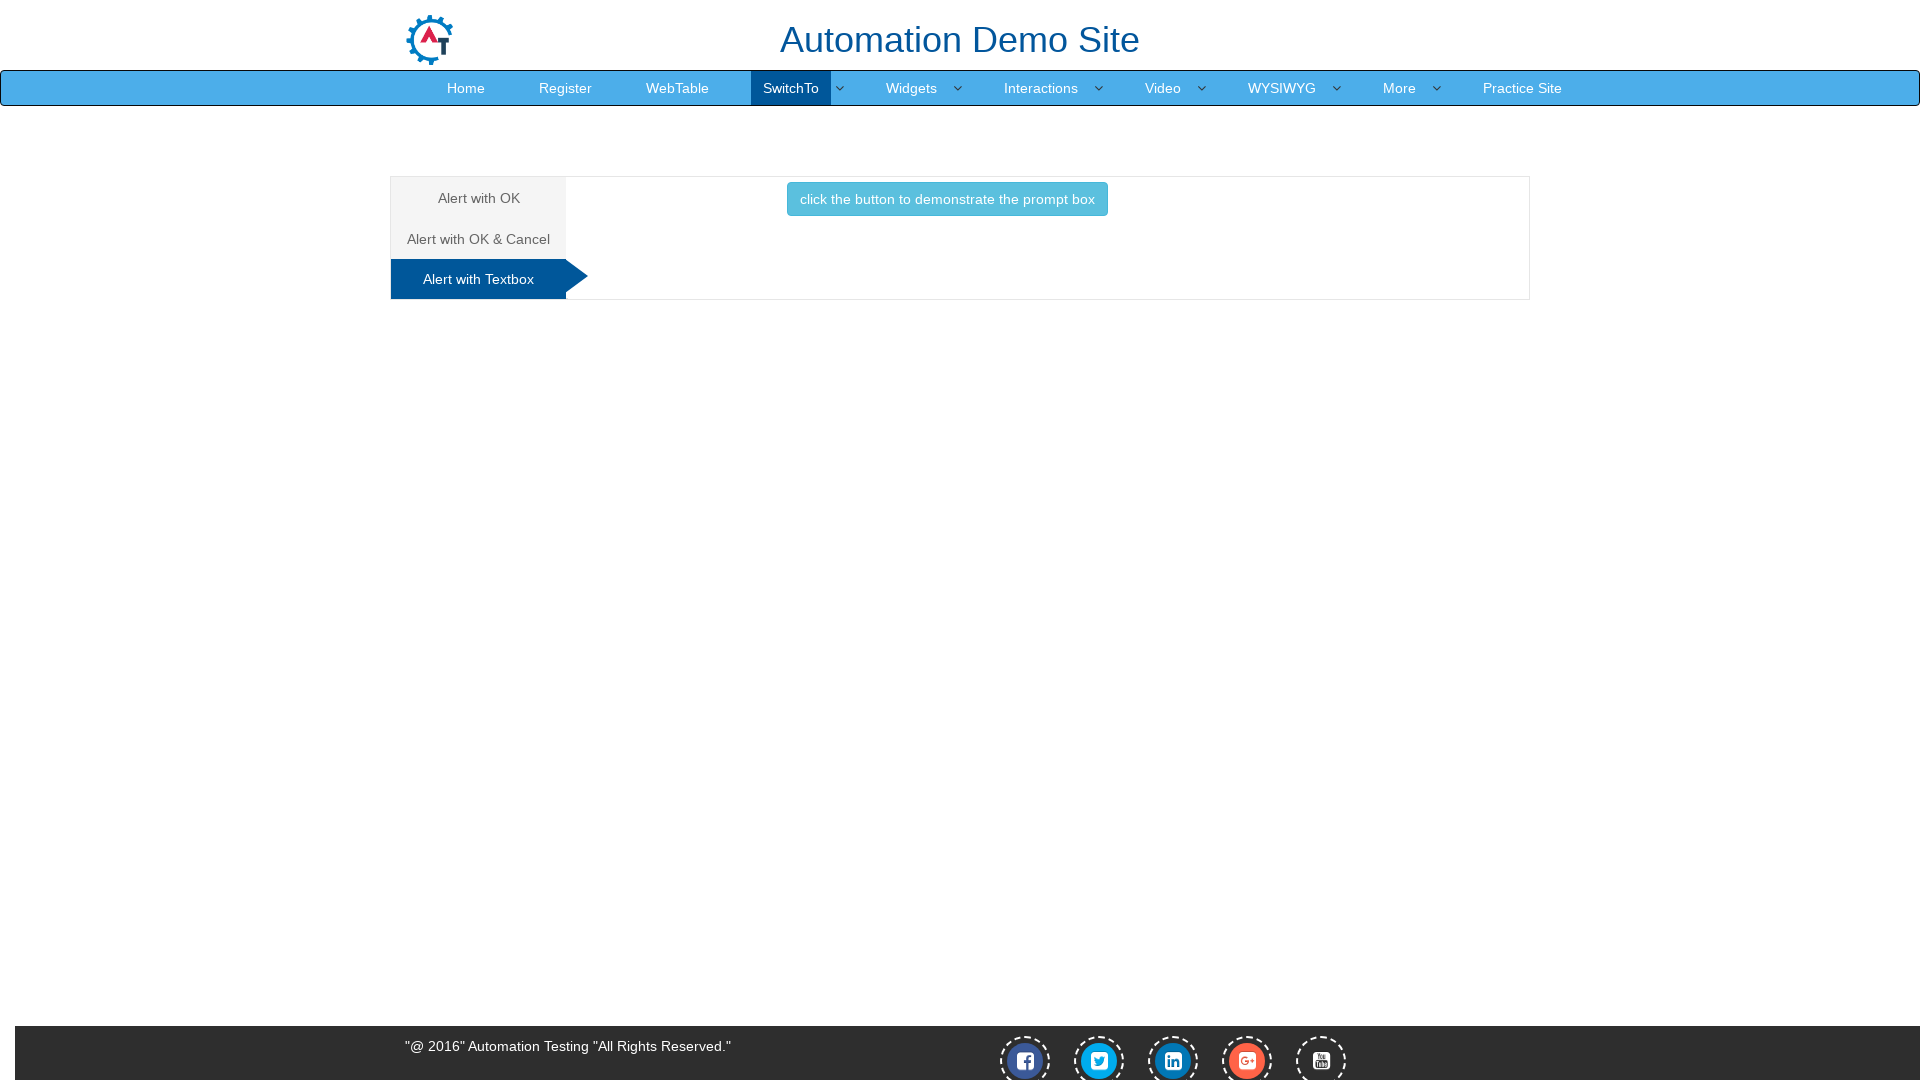

Waited for tab content to load
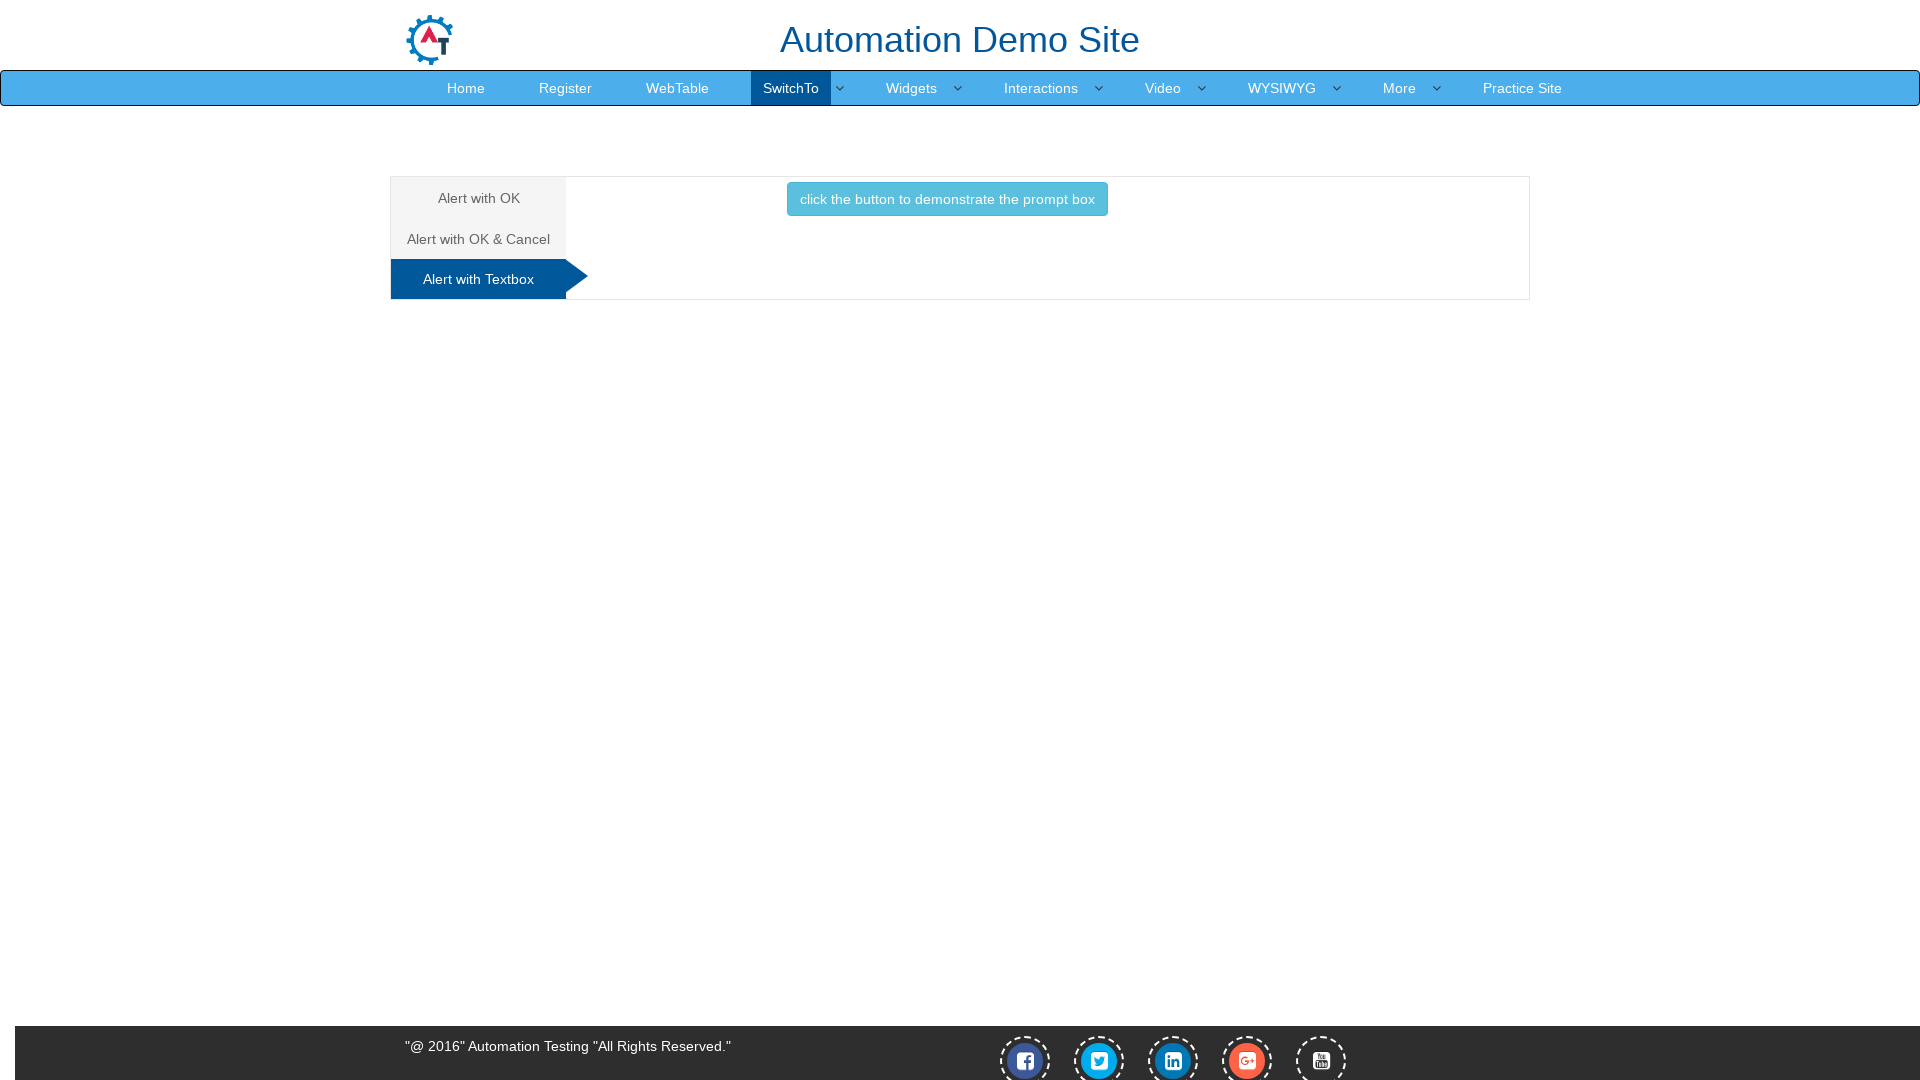

Set up dialog handler to accept prompt with text 'Michael Johnson'
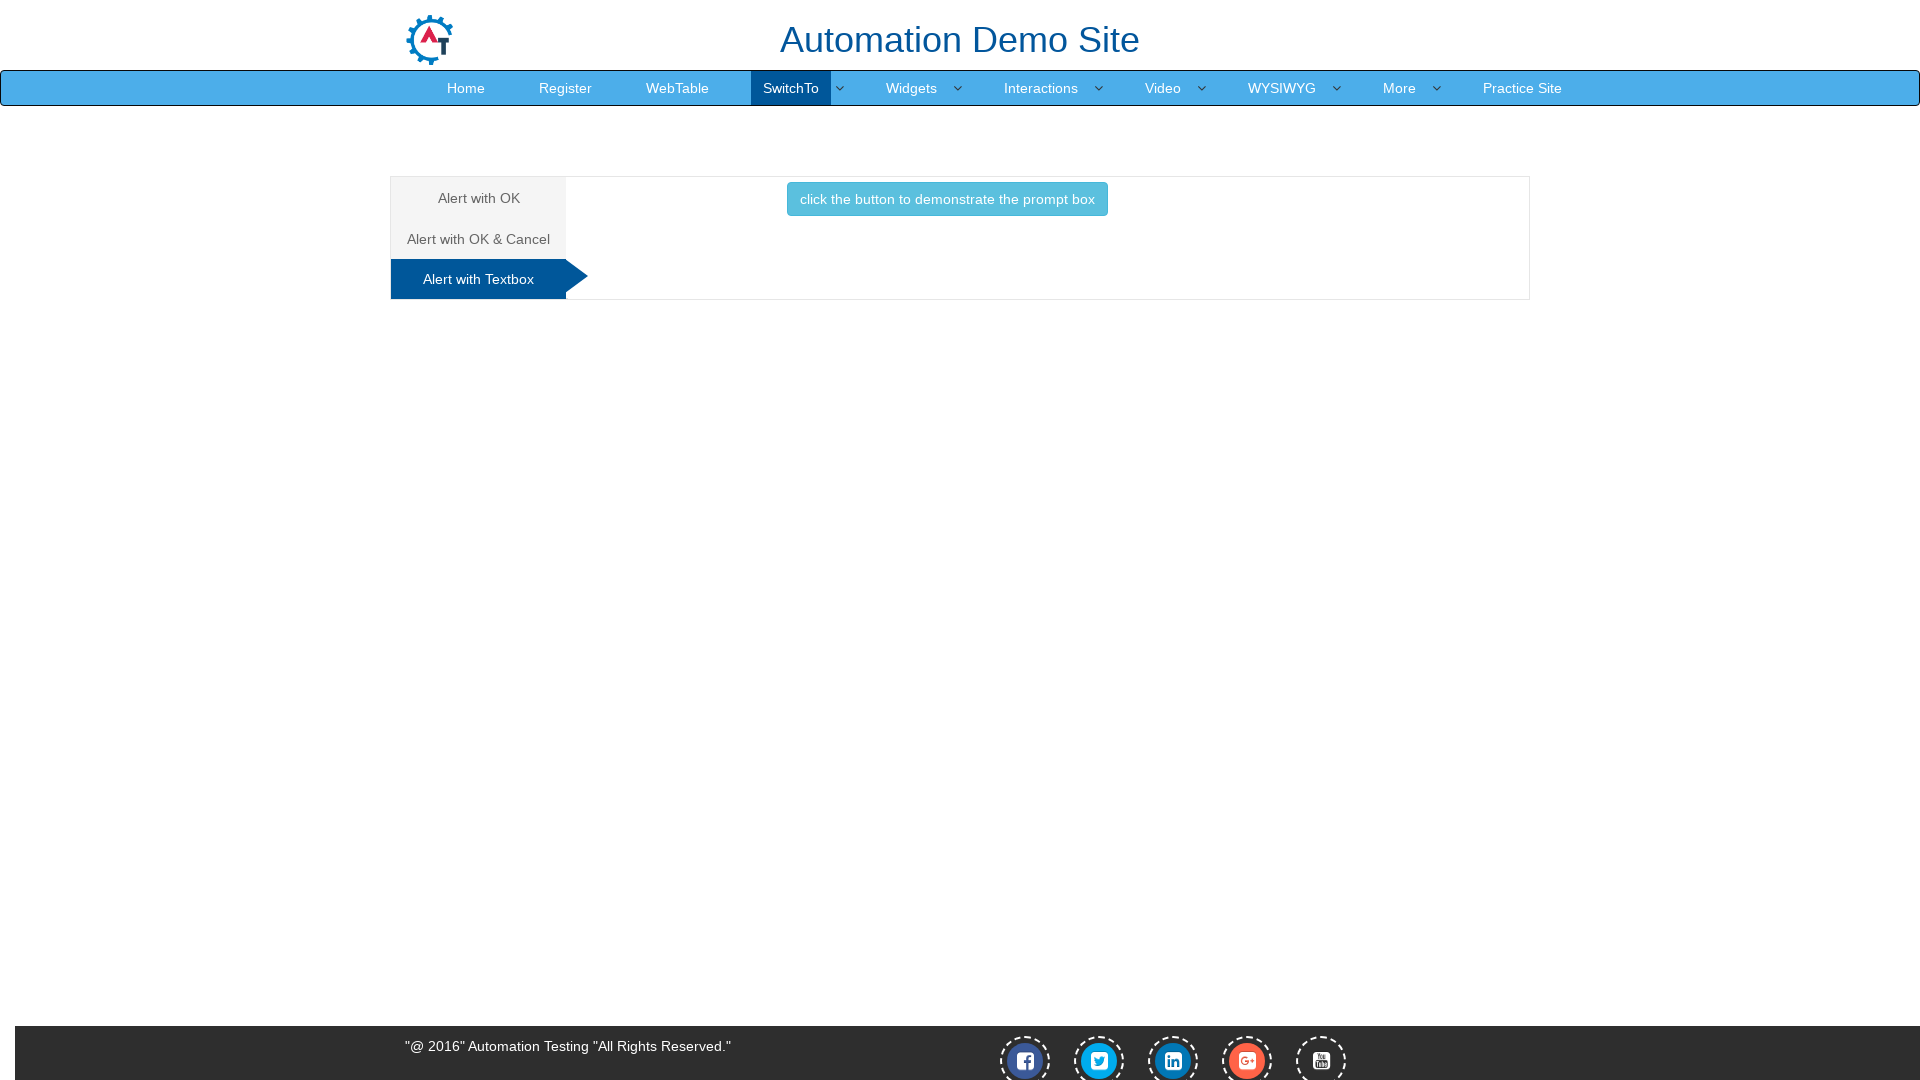

Clicked prompt box button to trigger the JavaScript alert at (947, 199) on button[onclick*='promptbox']
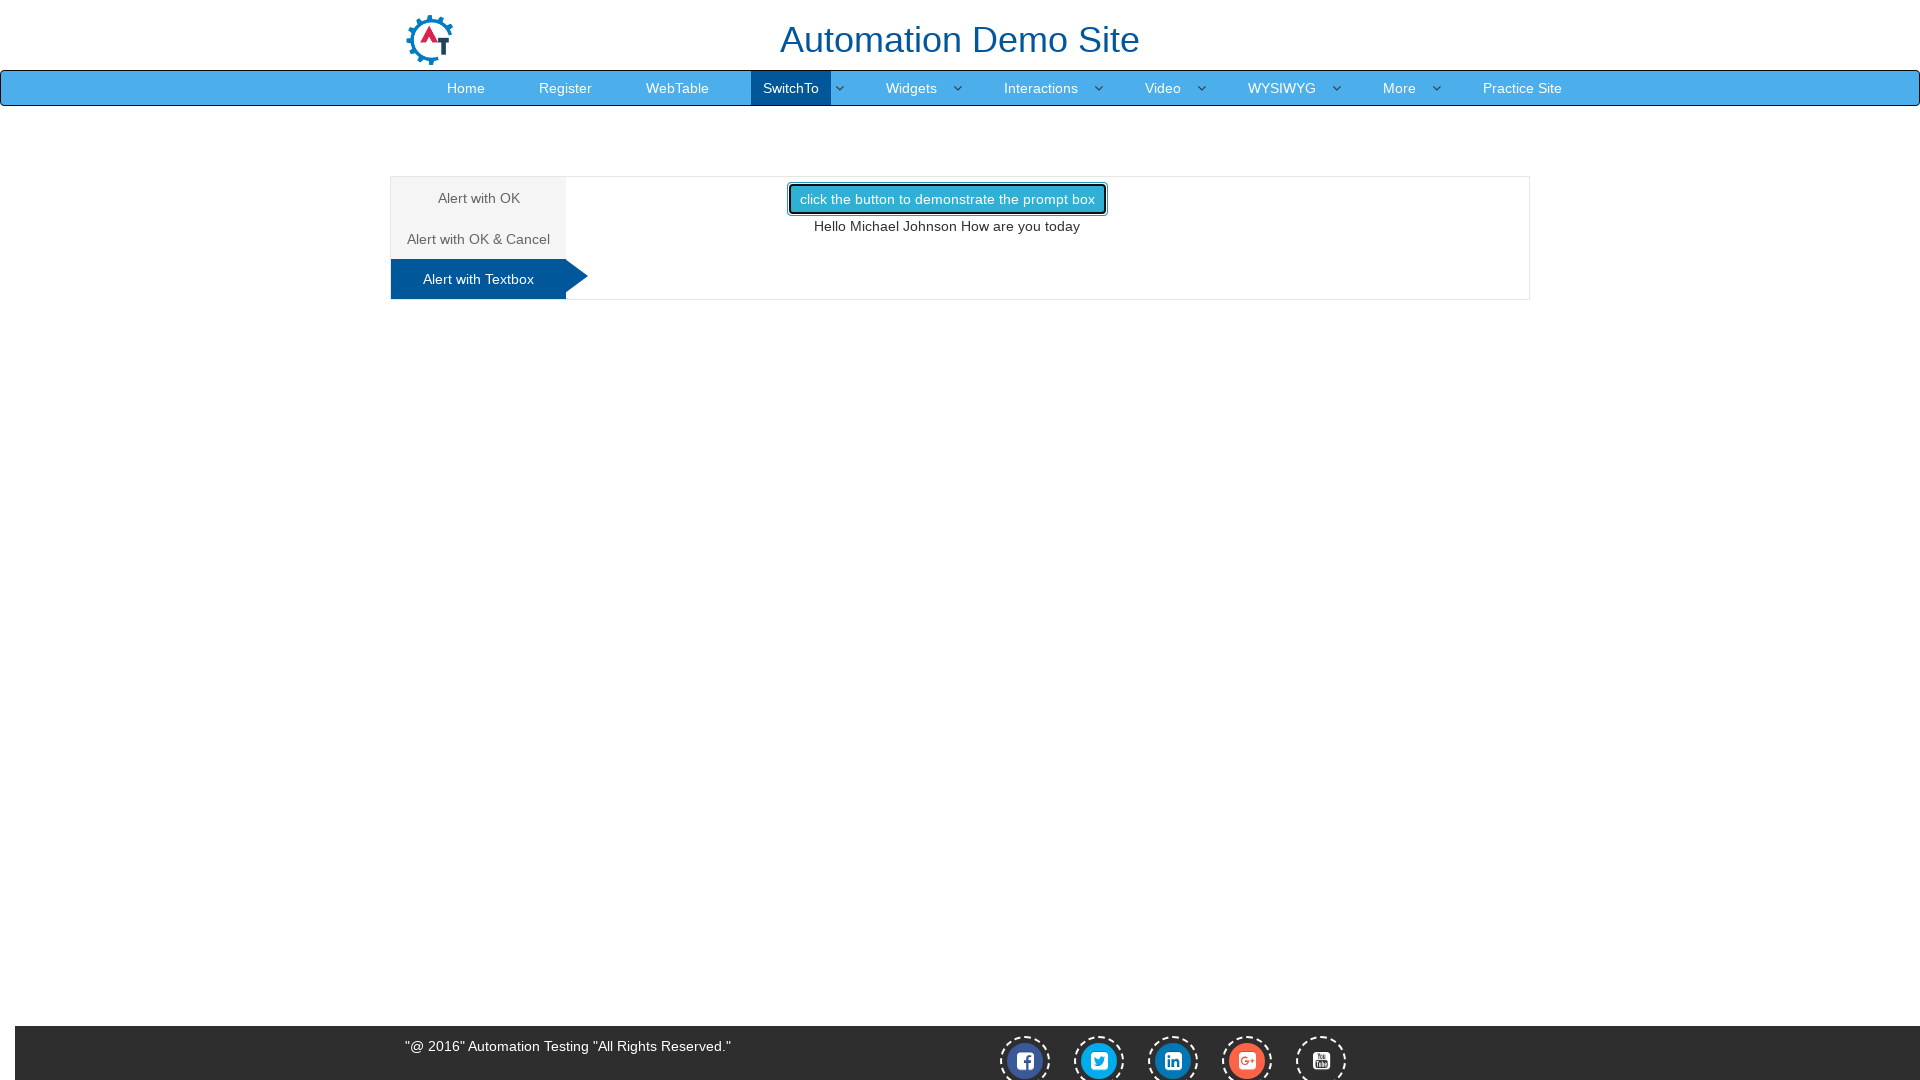

Waited for dialog to be handled and processed
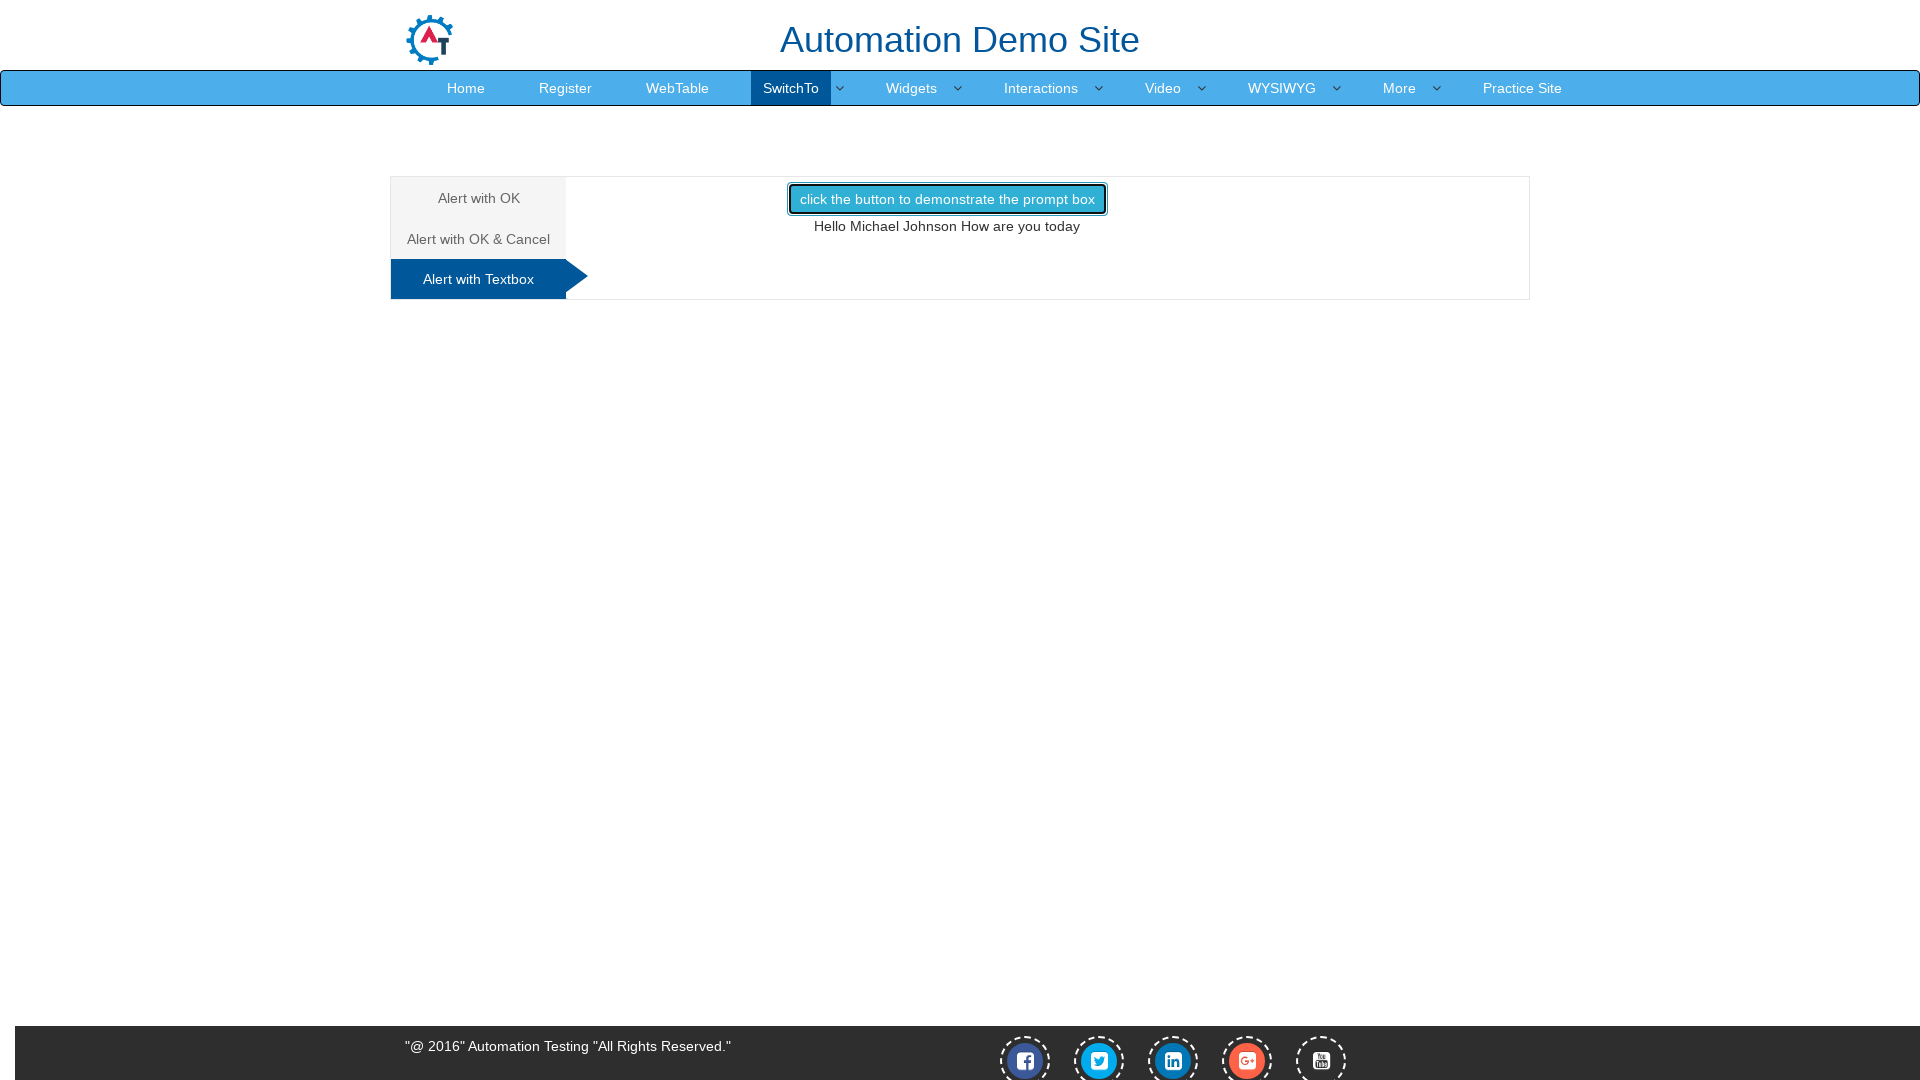

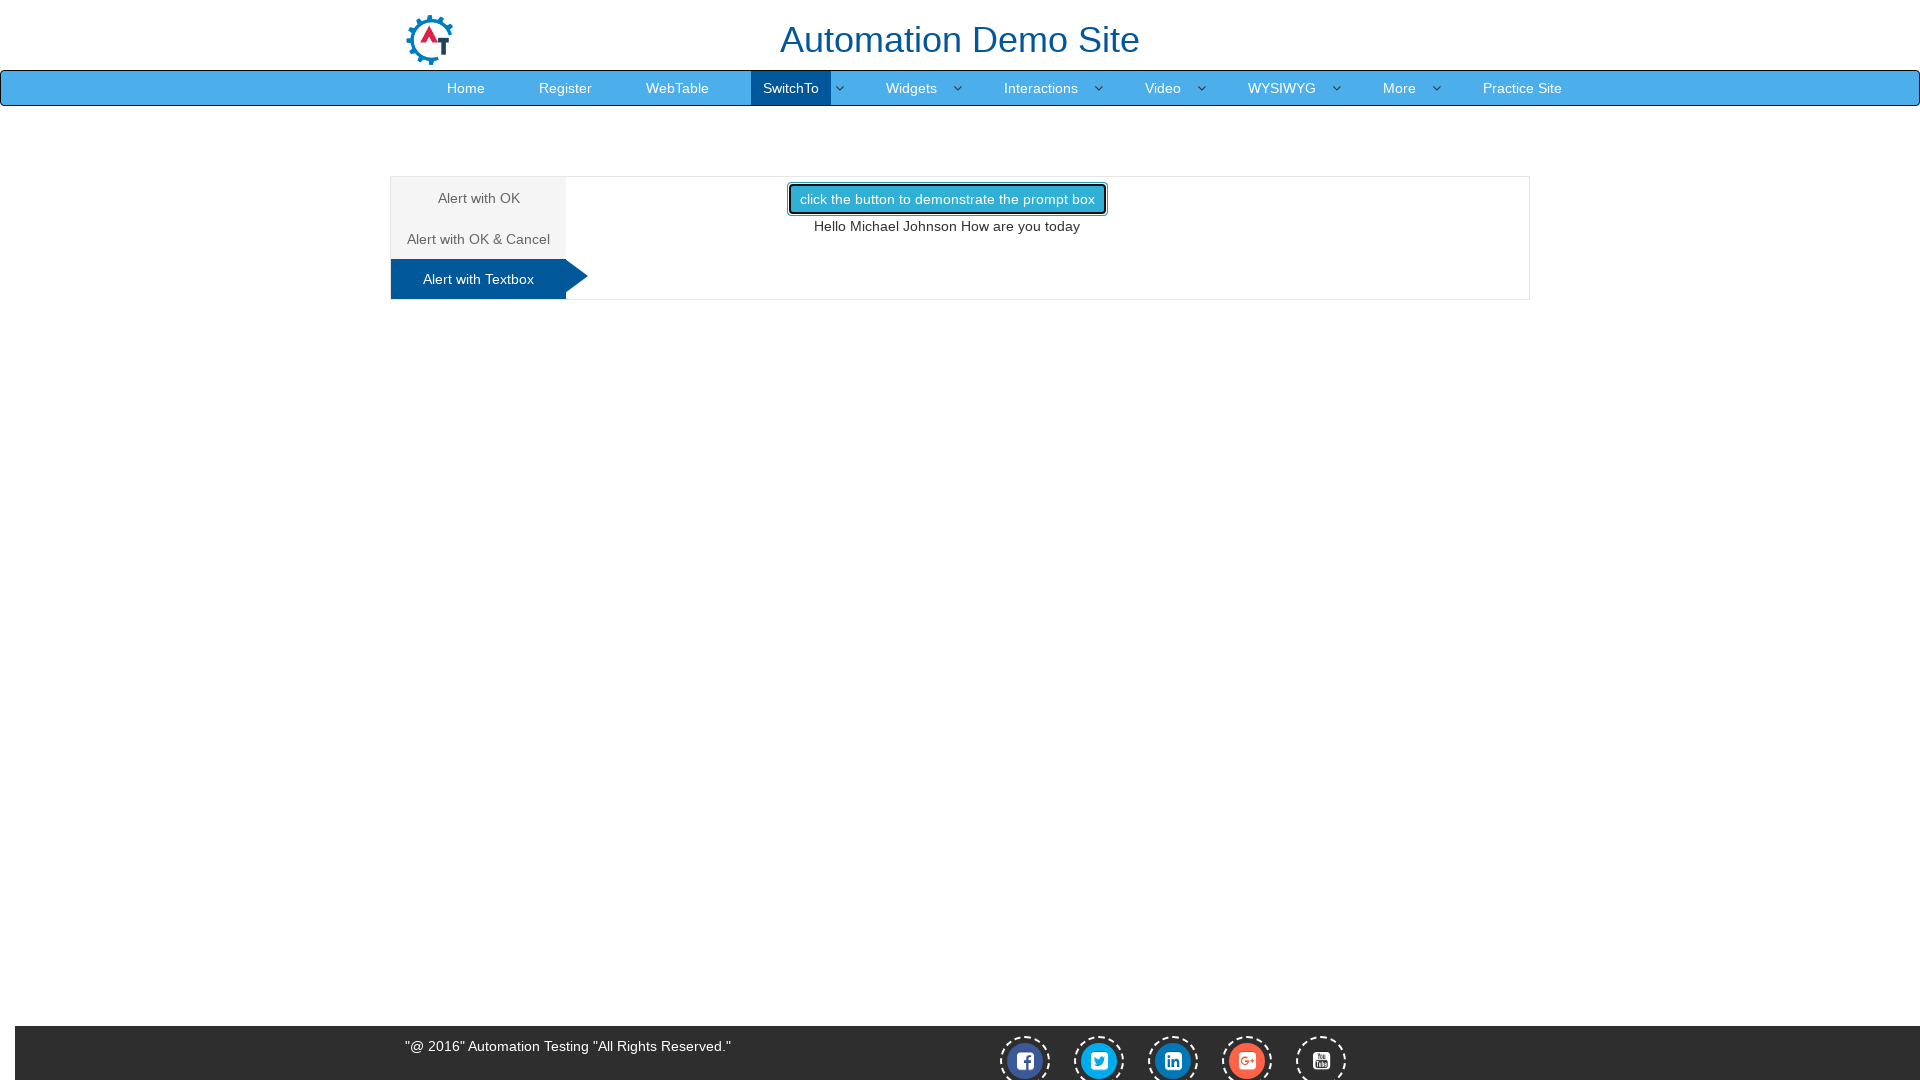